Tests iframe interaction by locating an element within a frame and clicking on a lifetime access link

Starting URL: https://rahulshettyacademy.com/AutomationPractice/

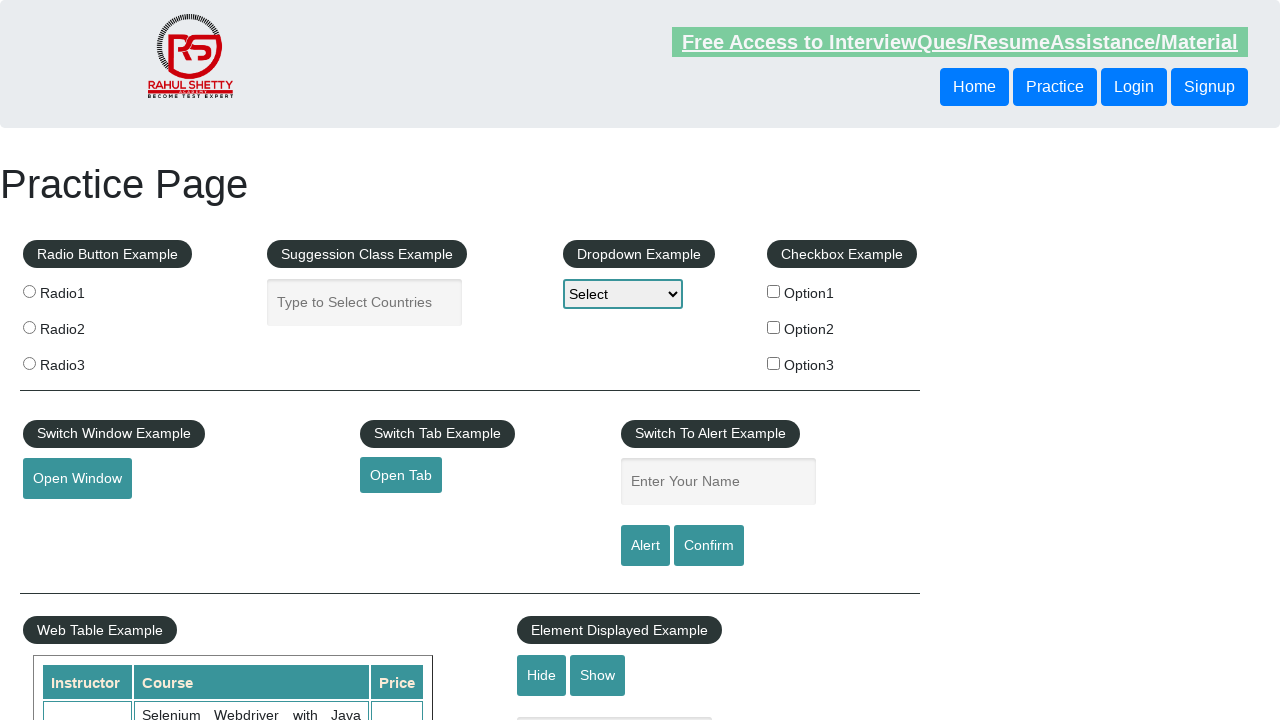

Located iframe with ID 'courses-iframe'
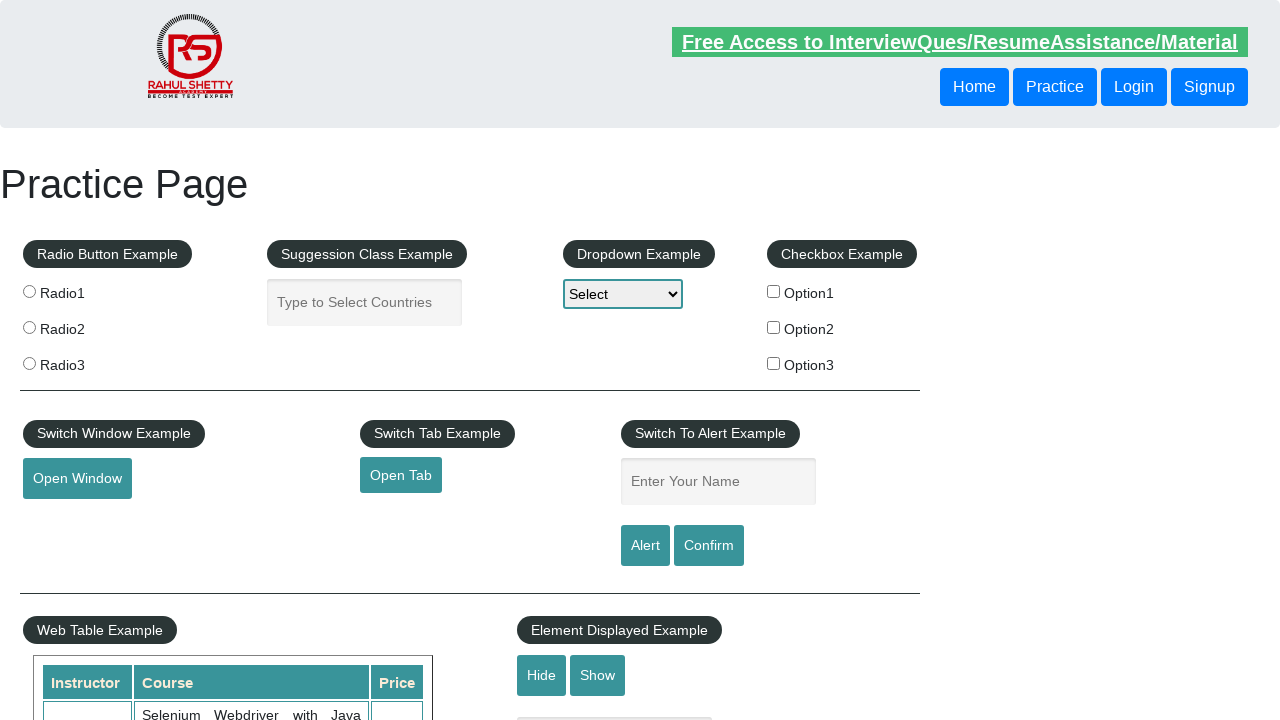

Clicked on lifetime access link within the iframe at (307, 360) on #courses-iframe >> internal:control=enter-frame >> li a[href*='lifetime-access']
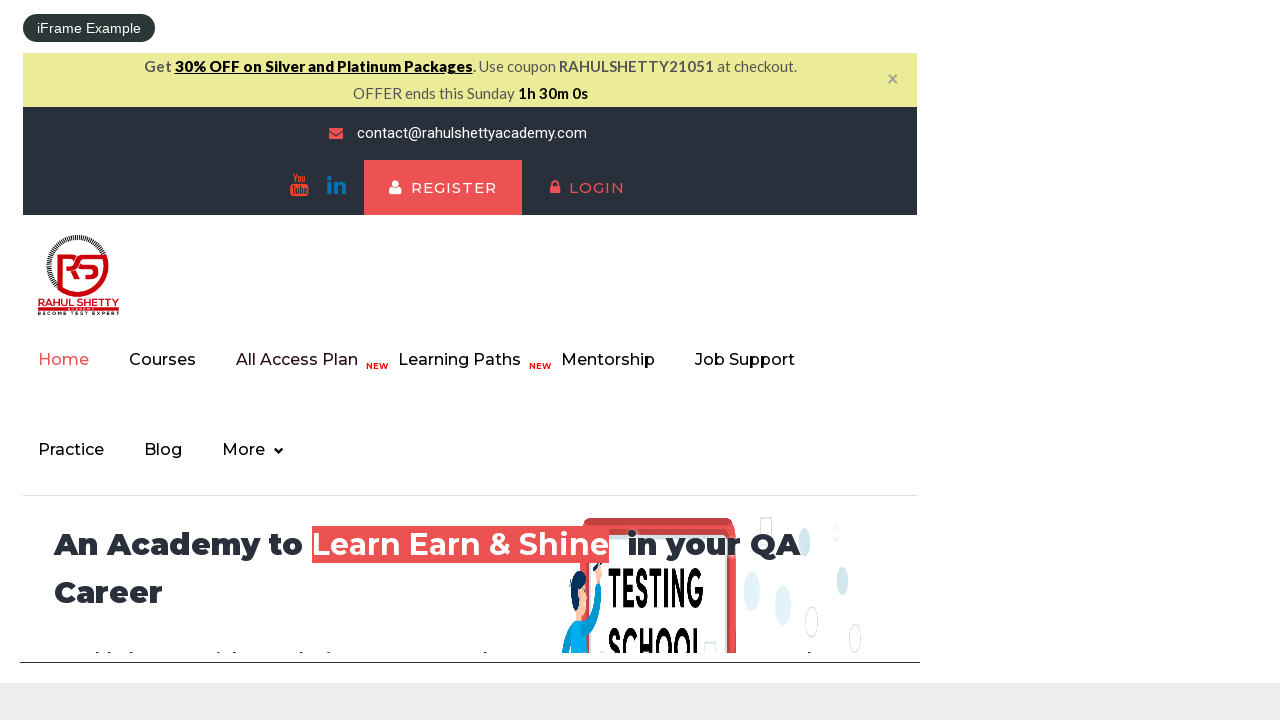

Retrieved text content from h2 element within iframe
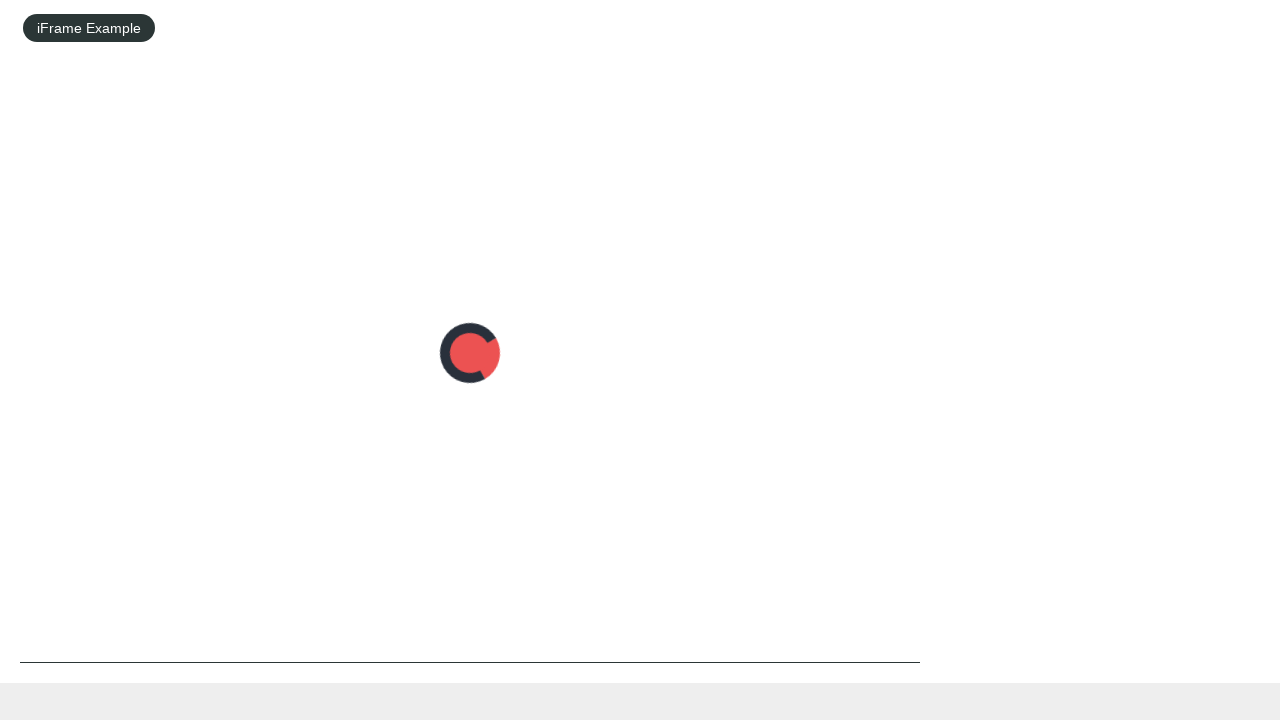

Printed second word from retrieved text content
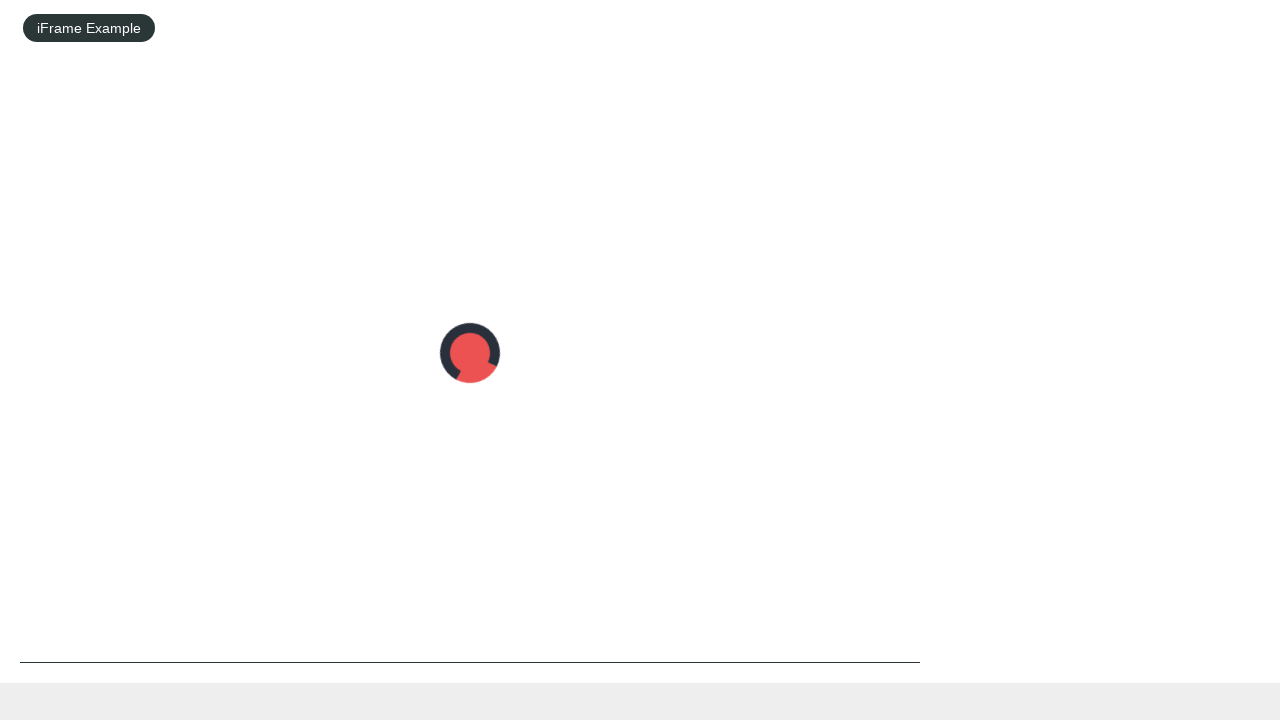

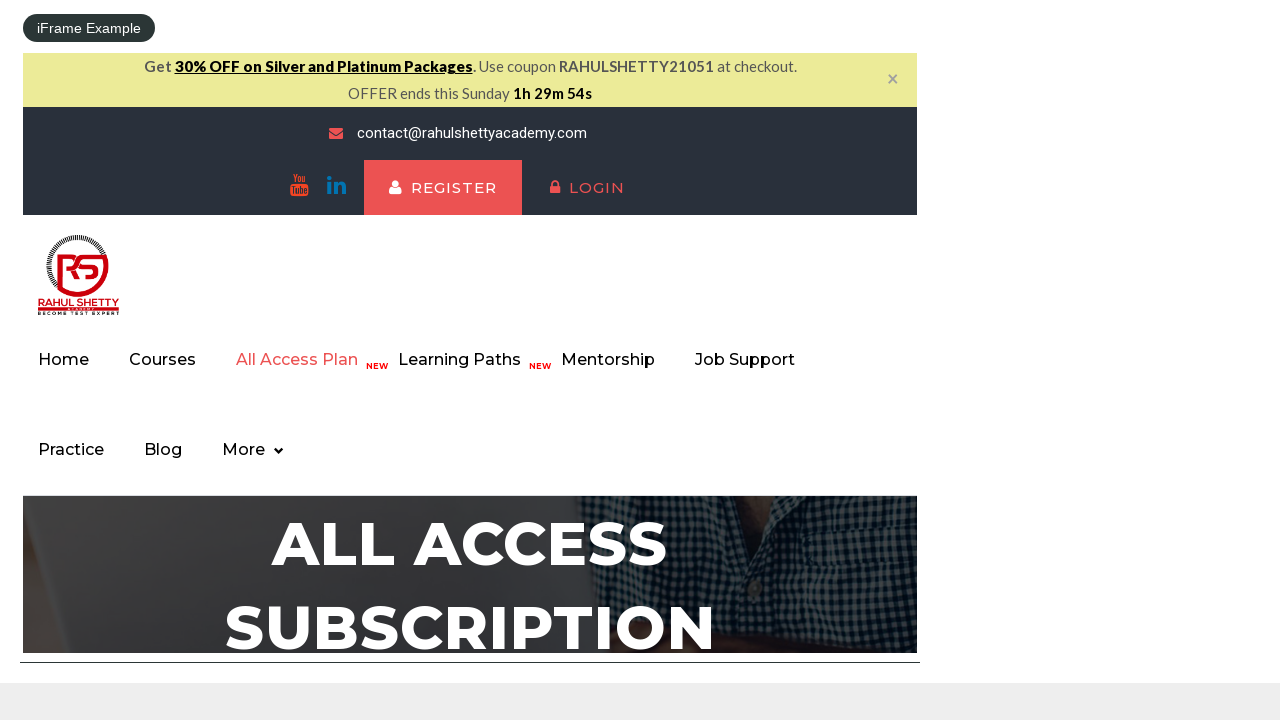